Tests working with multiple windows by clicking a link that opens a new window, then switching between the original and new windows to verify page titles.

Starting URL: https://the-internet.herokuapp.com/windows

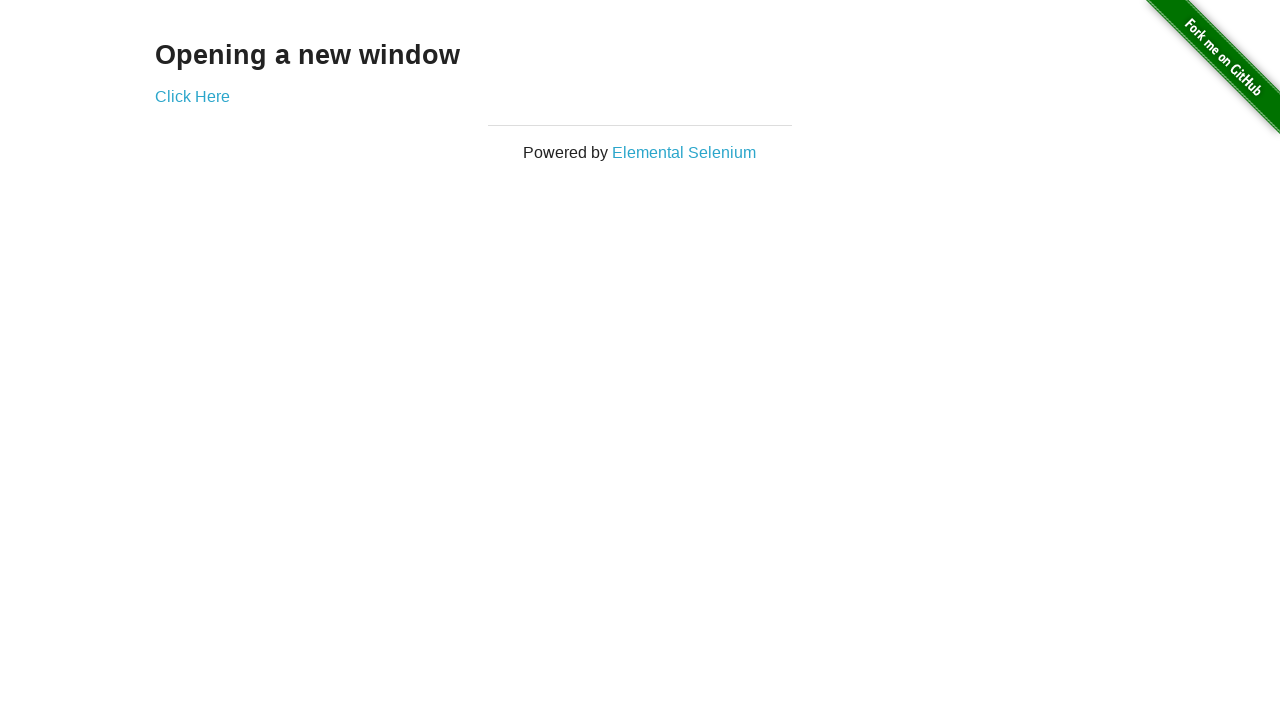

Clicked link to open new window at (192, 96) on .example a
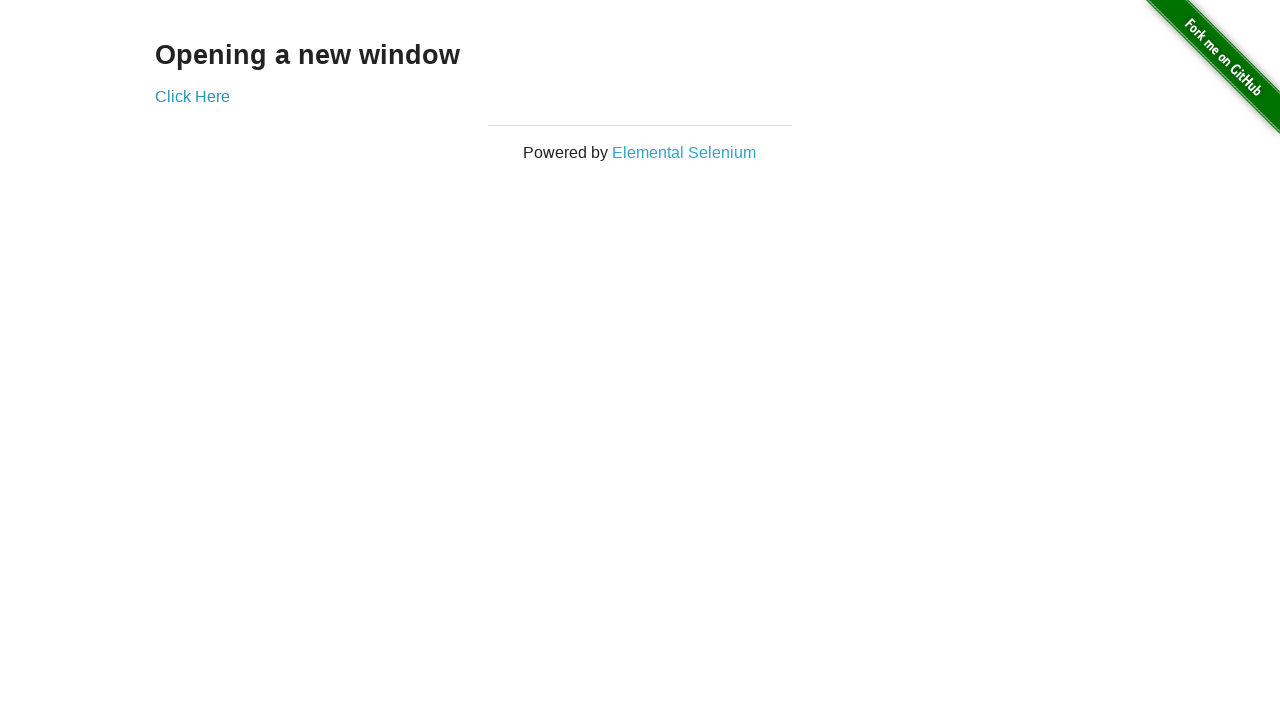

New window loaded successfully
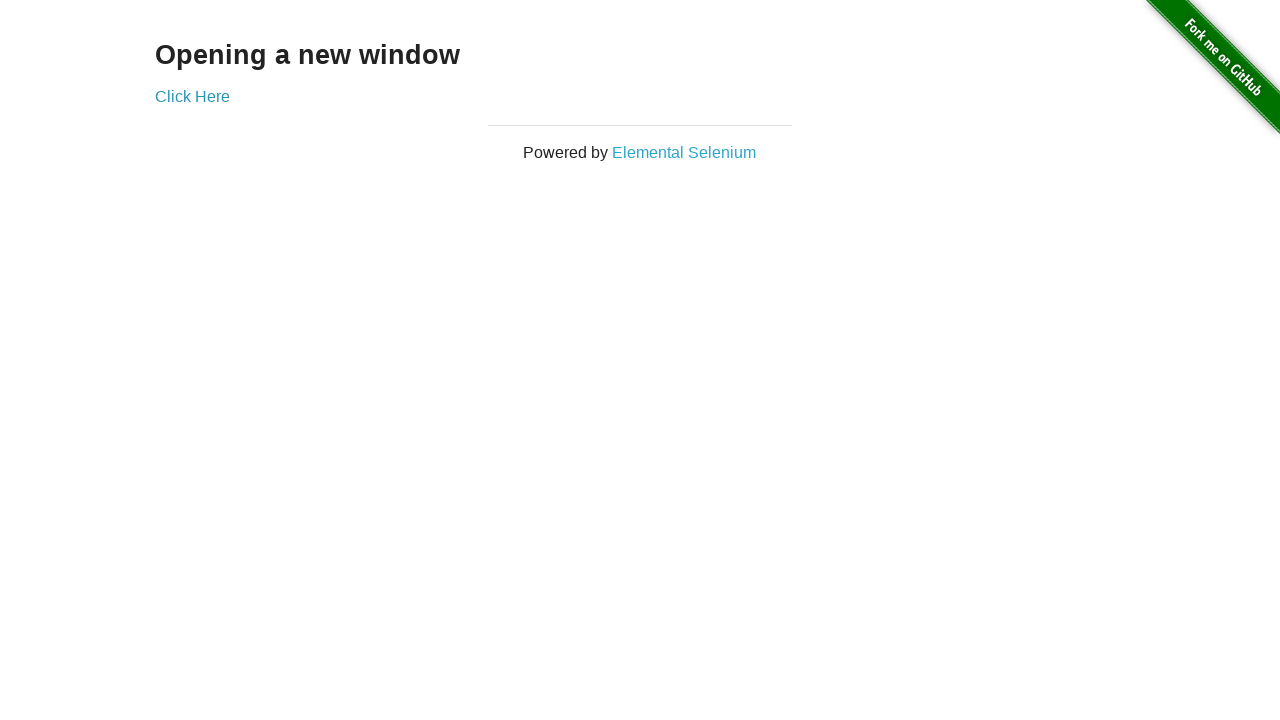

Verified original window title is not 'New Window'
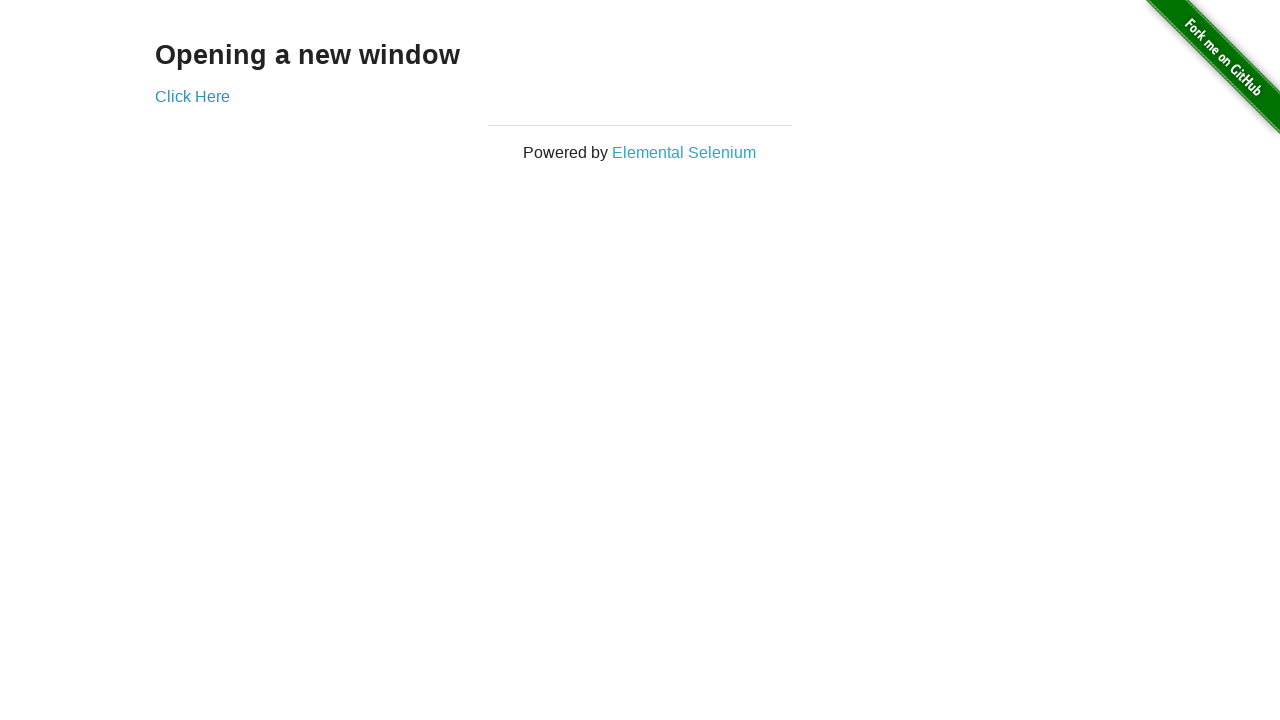

Verified new window title is 'New Window'
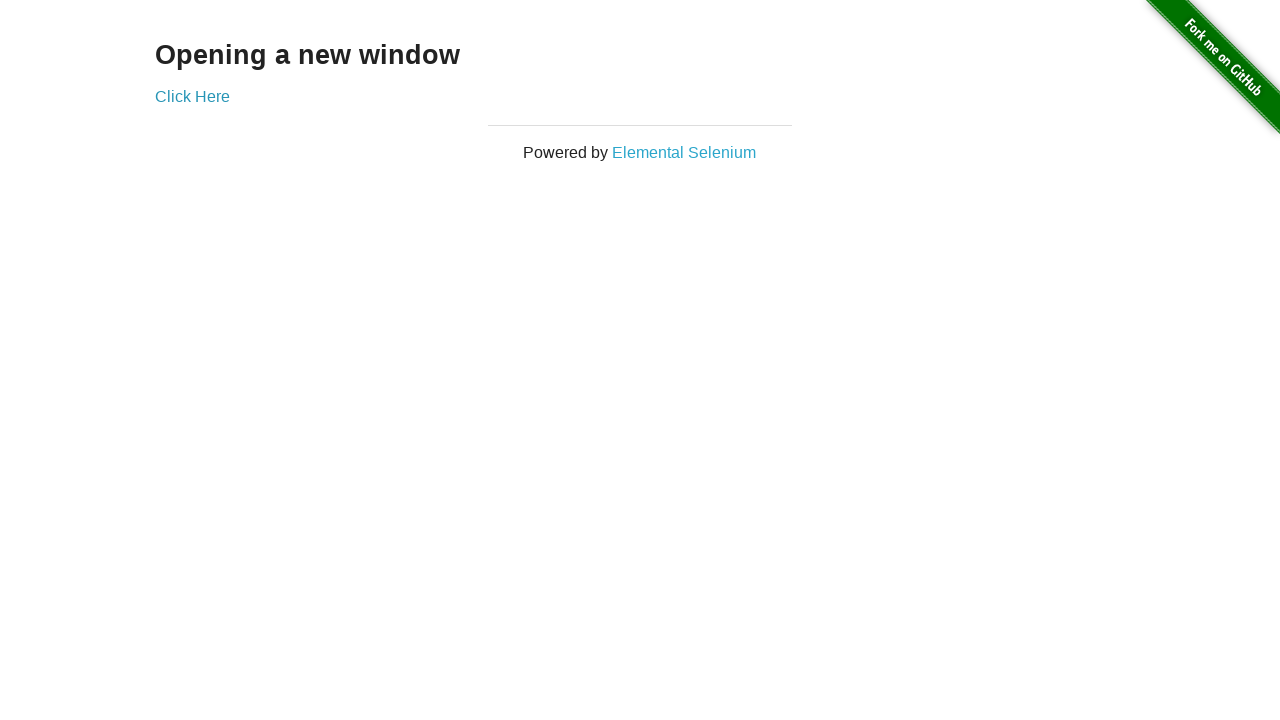

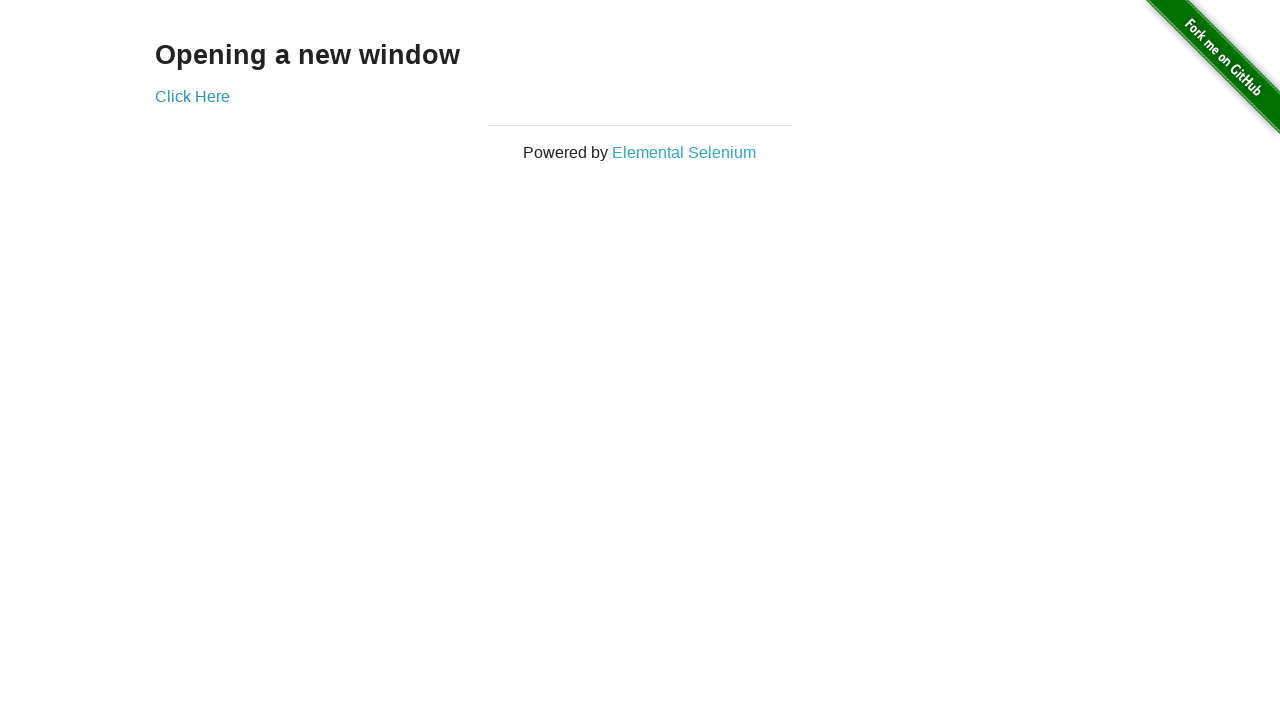